Tests window handling functionality by opening a new window, switching to it, verifying its content, then closing it and returning to the original window

Starting URL: https://the-internet.herokuapp.com/windows

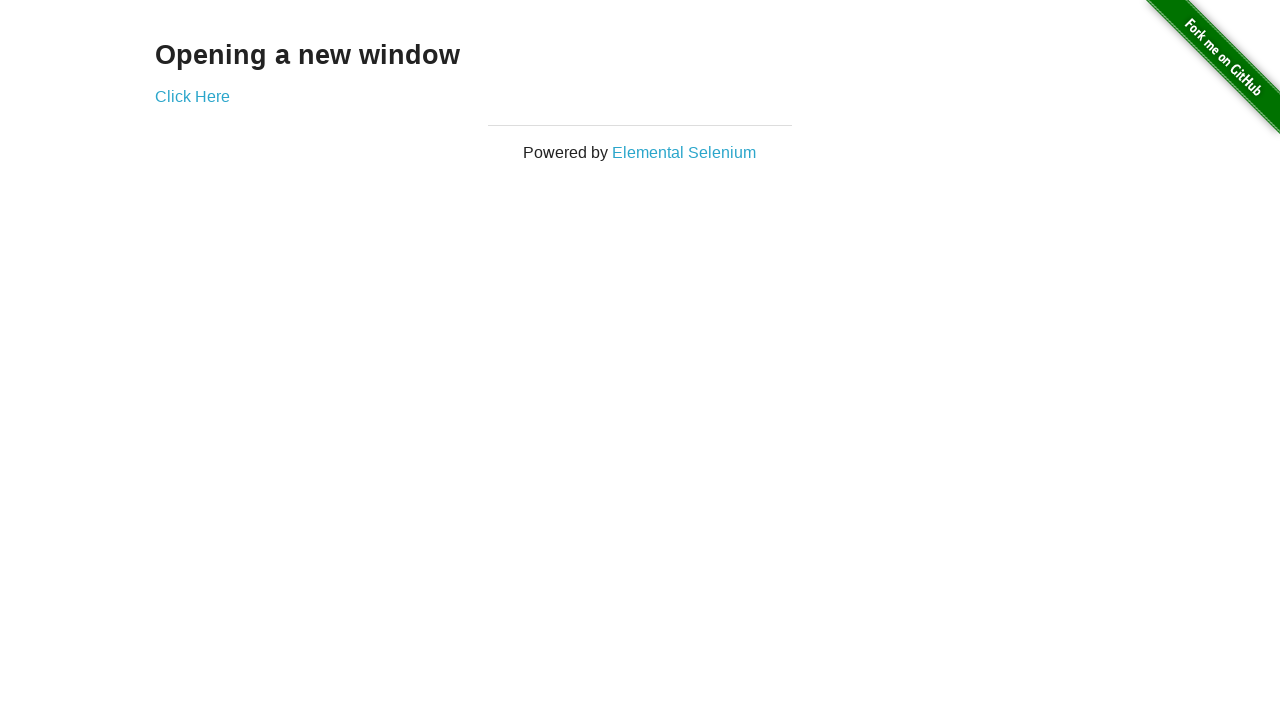

Navigated to the-internet.herokuapp.com/windows
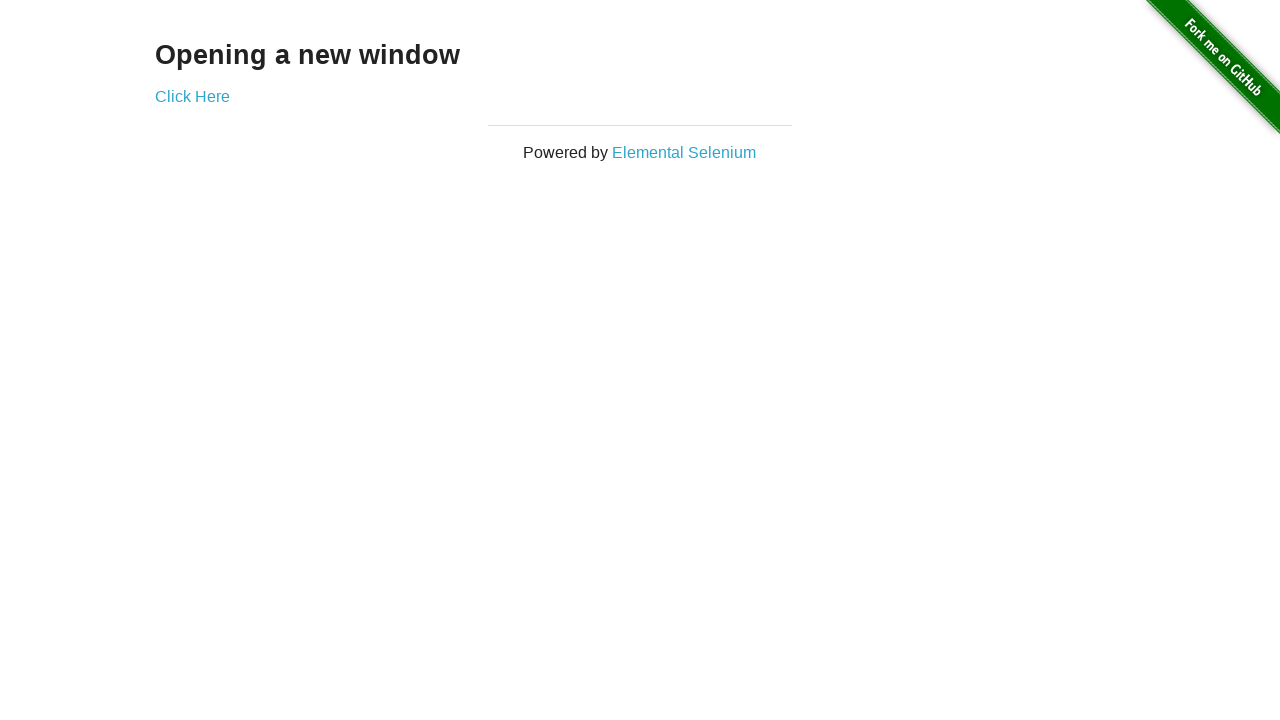

Clicked 'Click Here' link to open new window at (192, 96) on text=Click Here
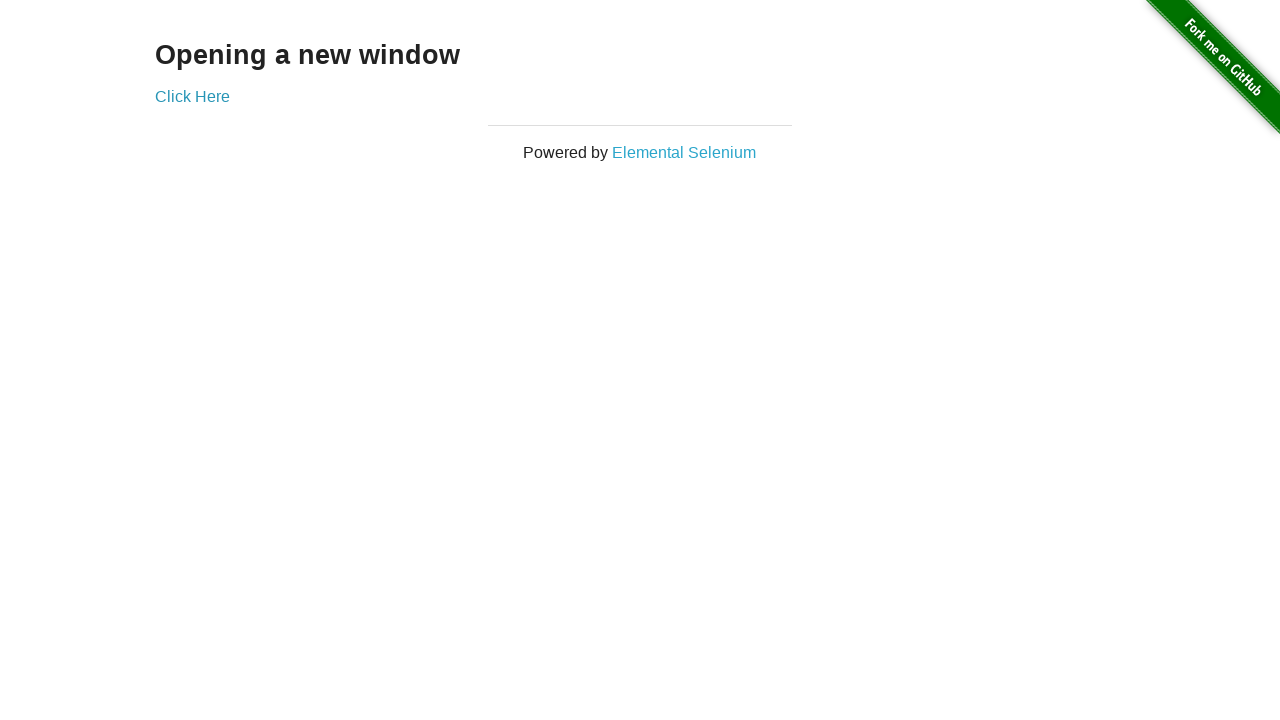

New window opened and retrieved
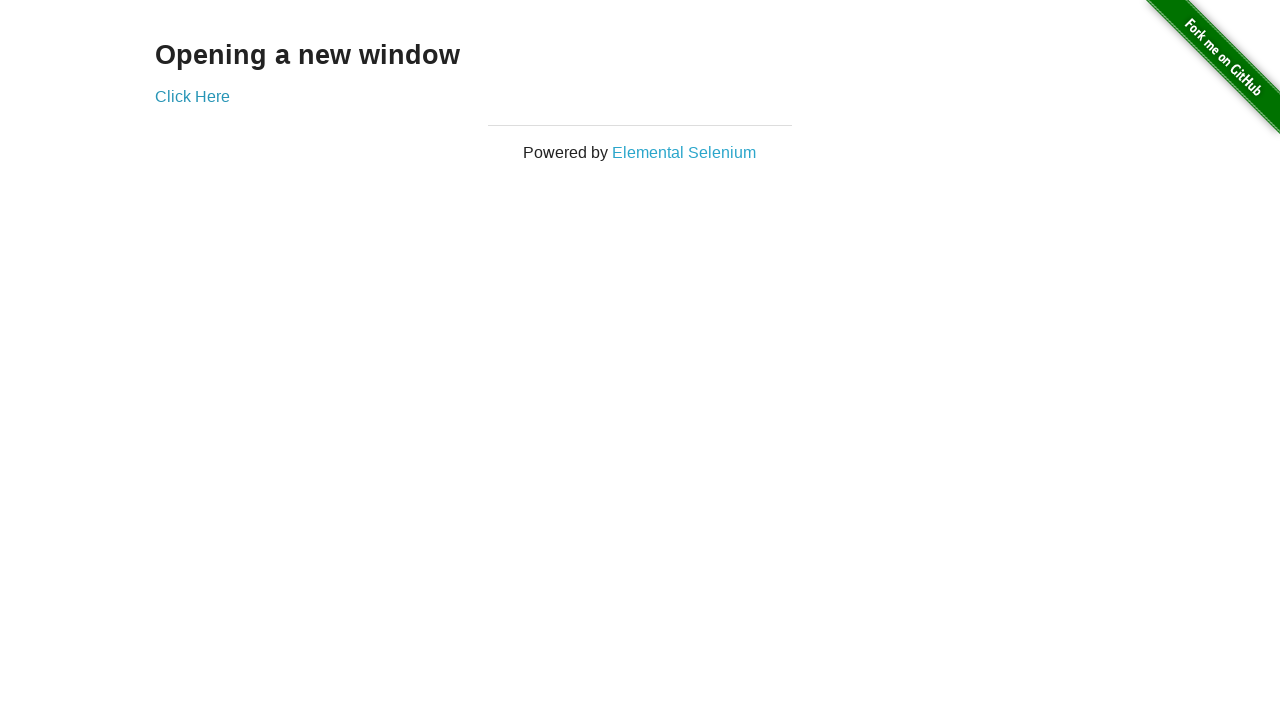

New window page loaded completely
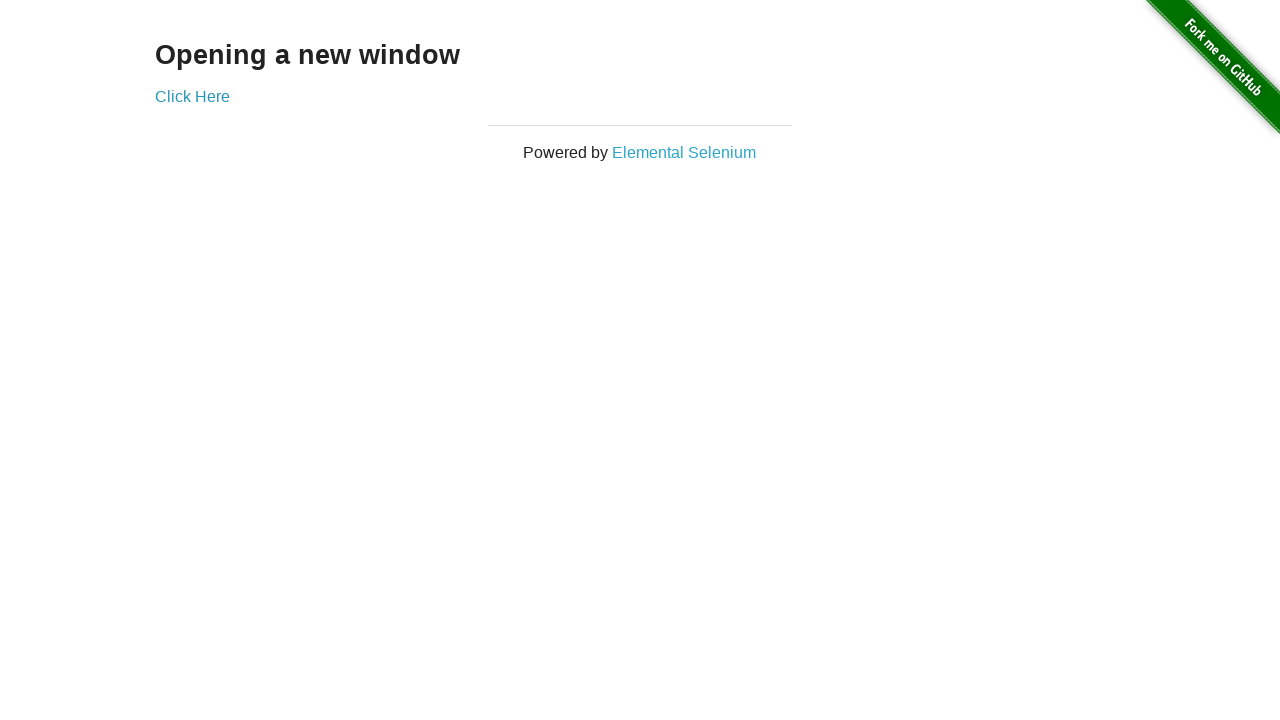

Retrieved h3 text from new window: 'New Window'
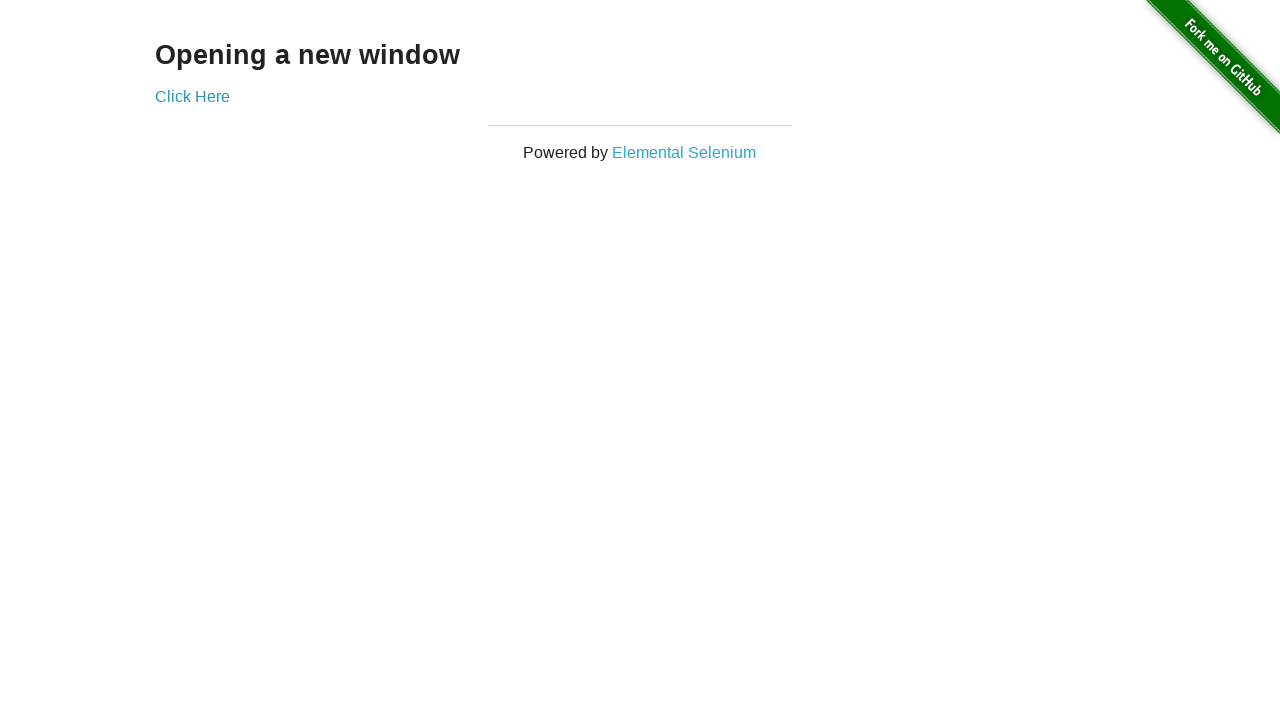

Printed h3 text content
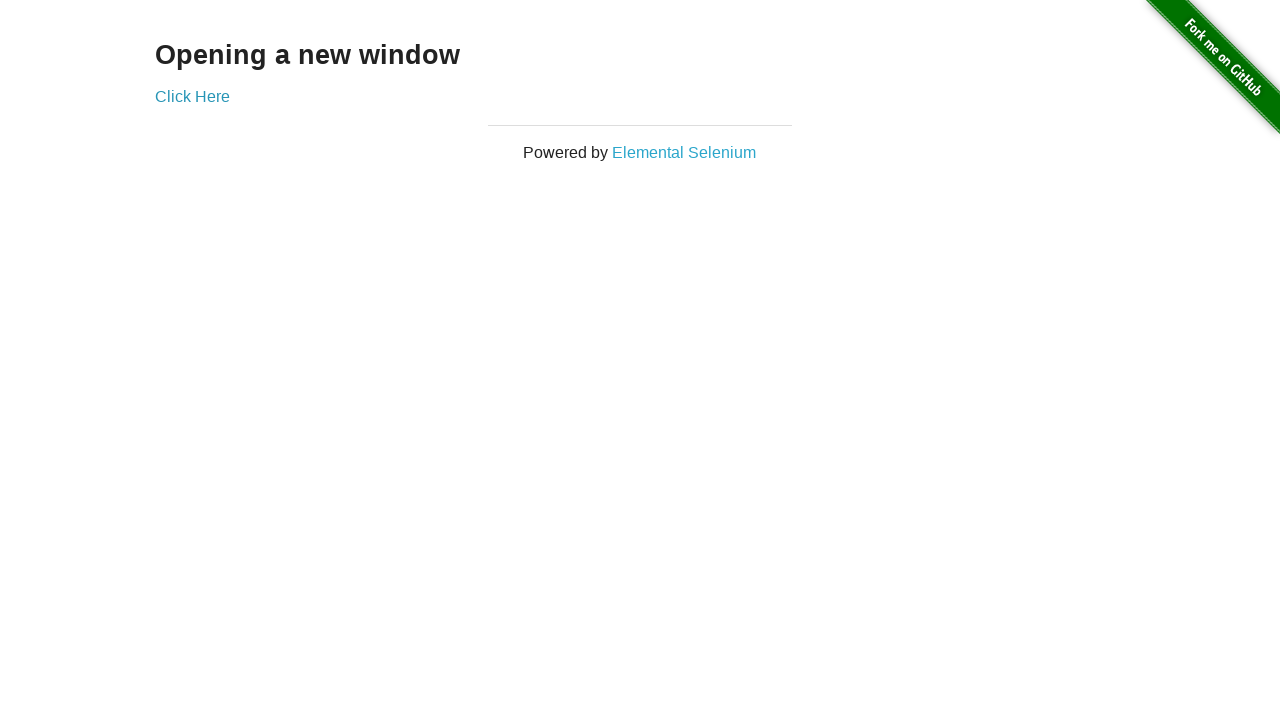

Closed the new window
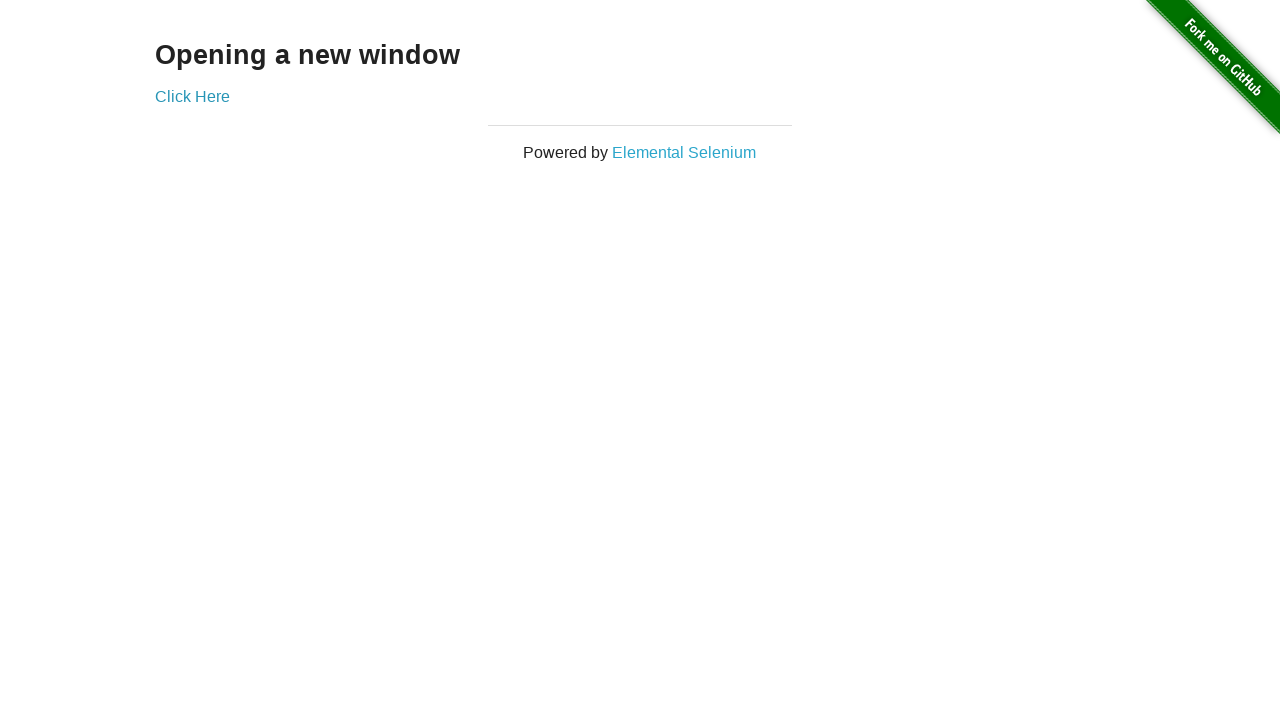

Verified original window contains h3 text 'Opening a new window'
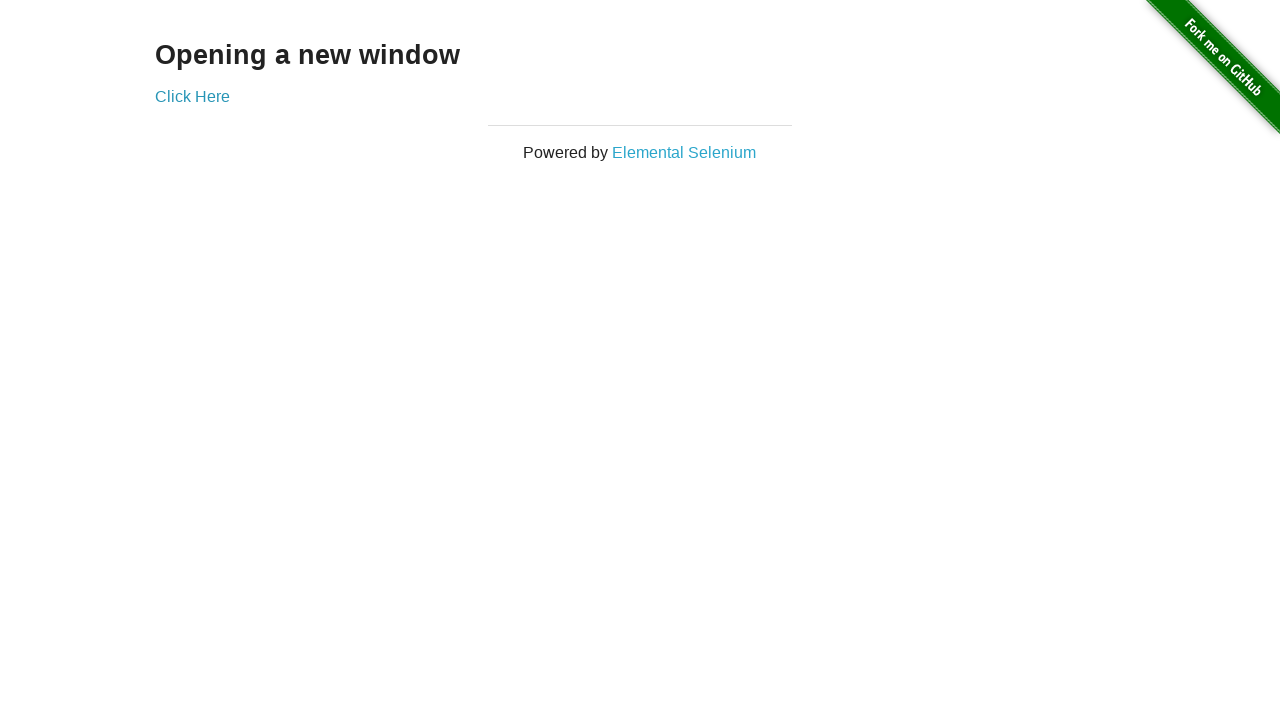

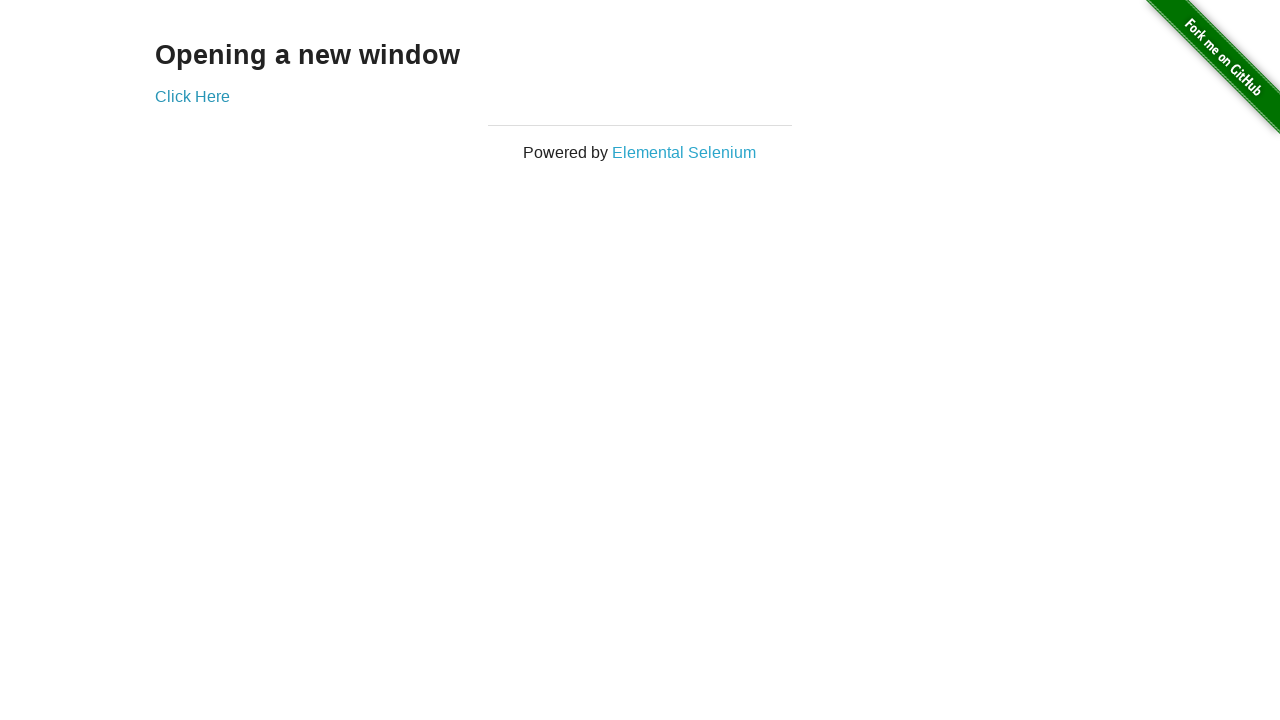